Navigates to GitHub homepage, then to a specific user profile page (gkhnn17), and navigates back to the homepage to verify browser navigation functionality.

Starting URL: http://github.com

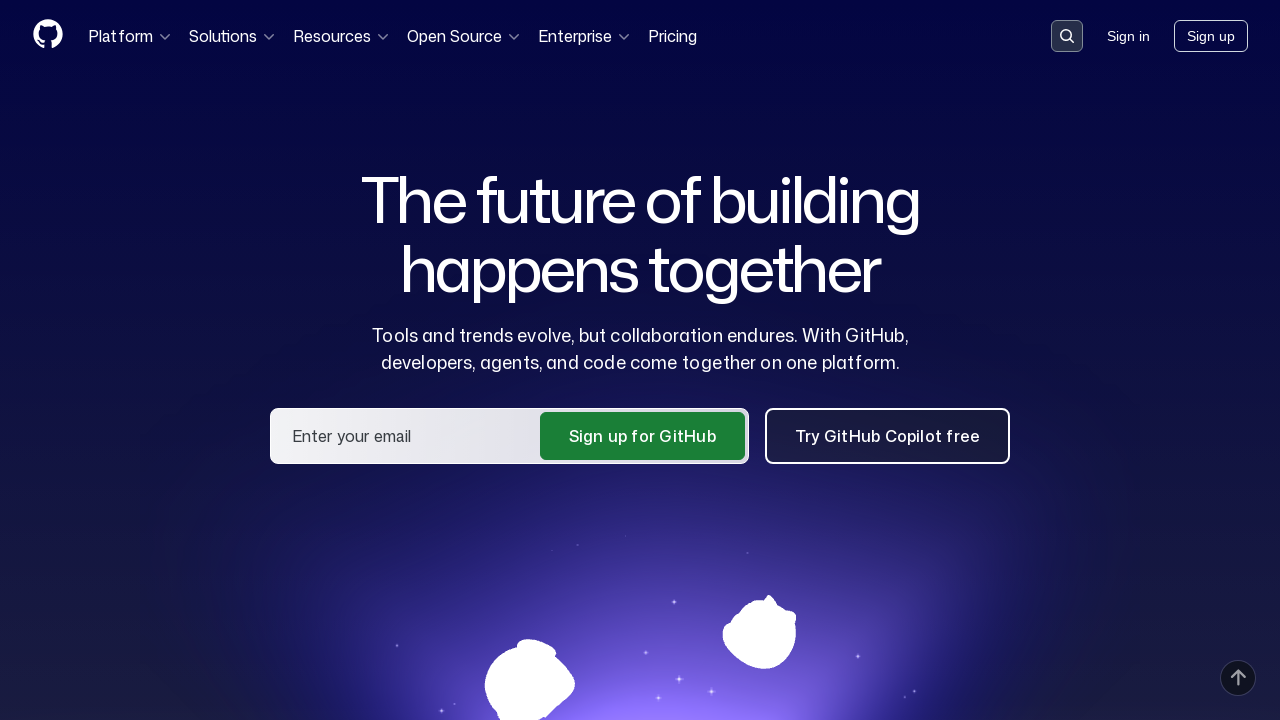

GitHub homepage loaded (domcontentloaded event fired)
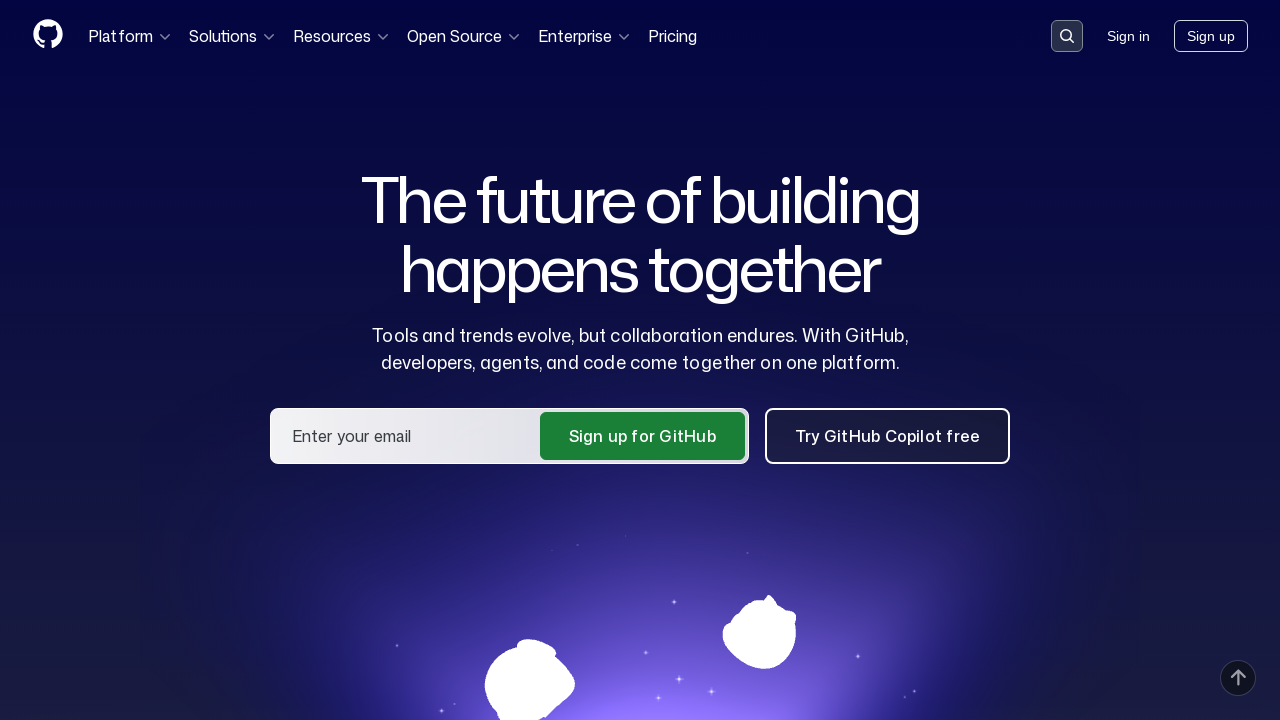

Navigated to GitHub user profile page (gkhnn17)
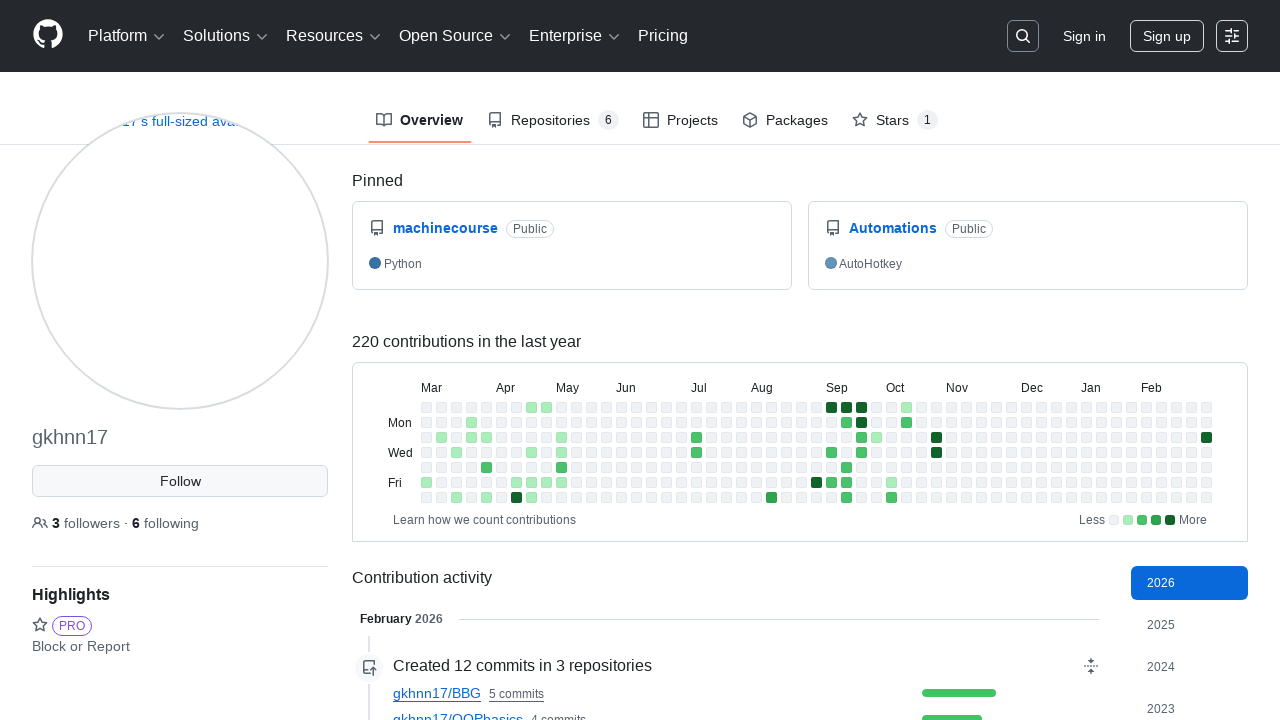

User profile page loaded (domcontentloaded event fired)
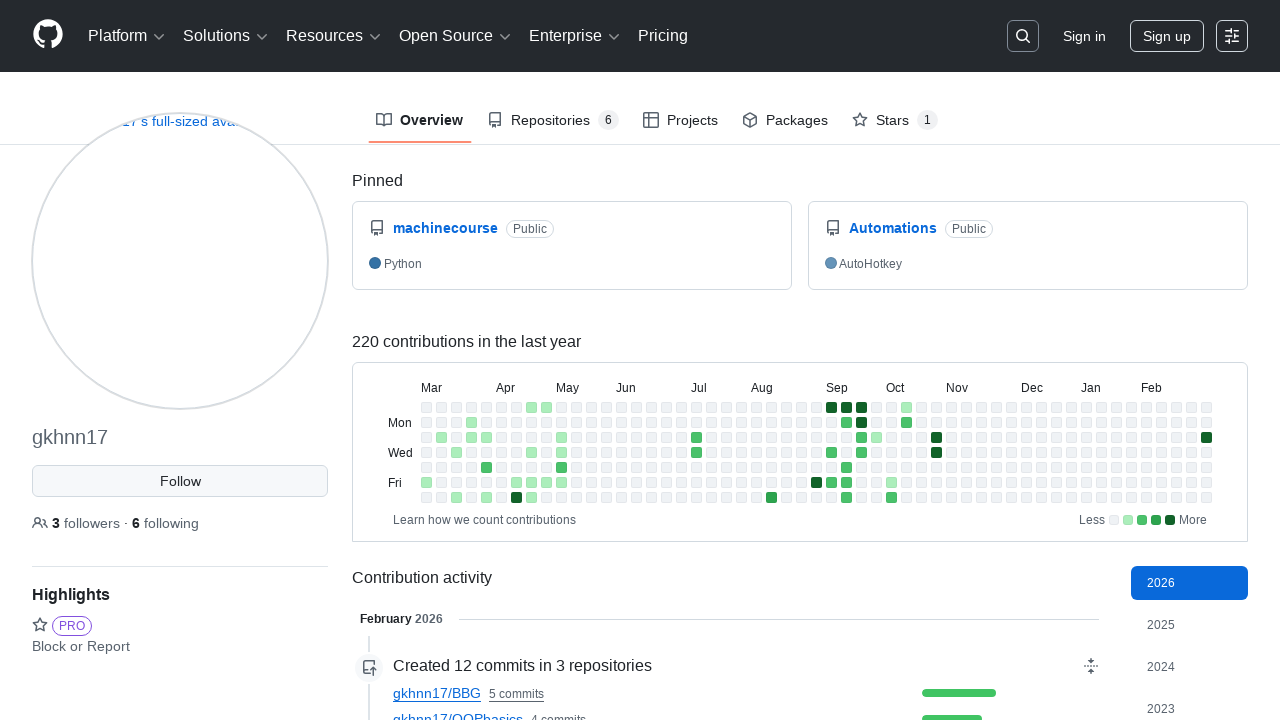

Navigated back to previous page using browser back button
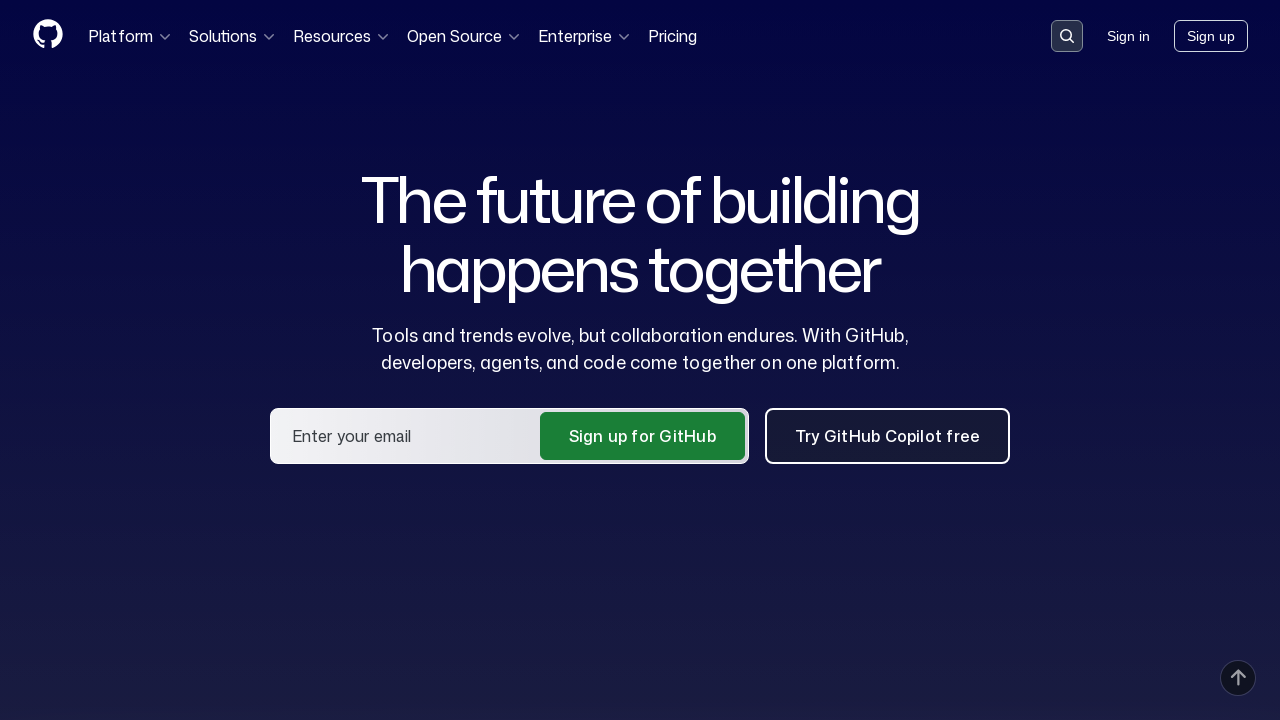

GitHub homepage reloaded after navigation back (domcontentloaded event fired)
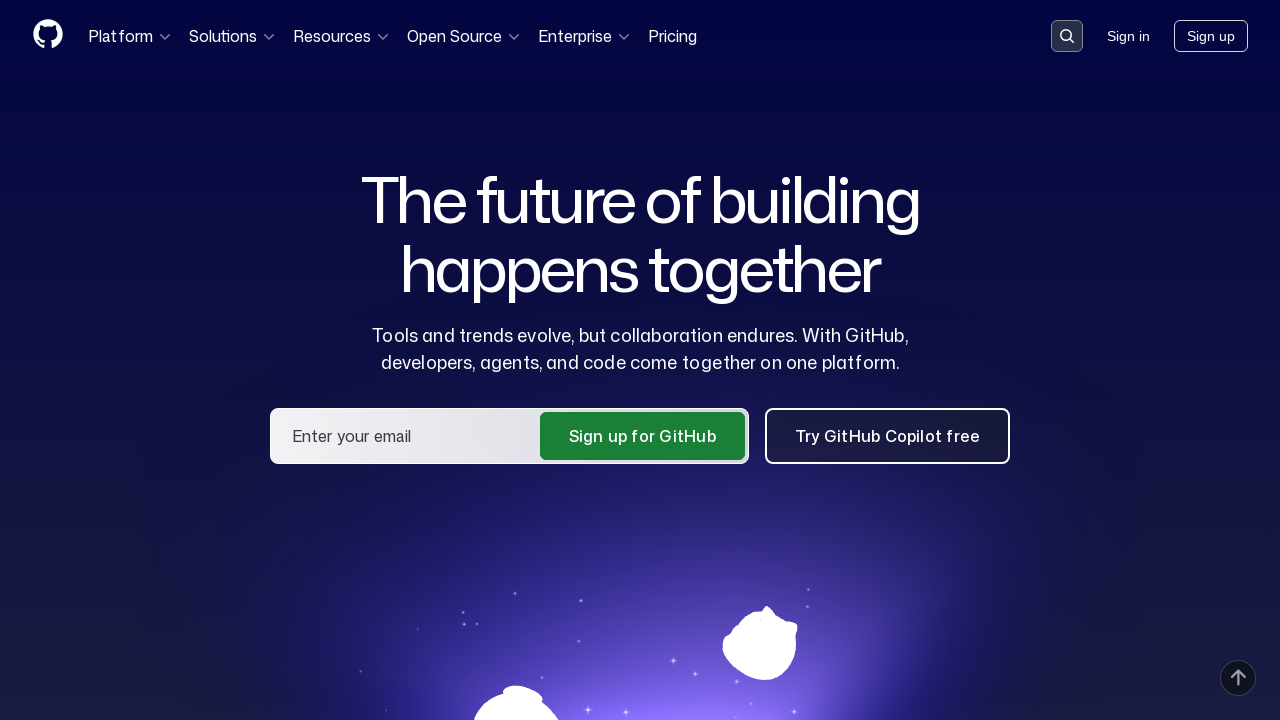

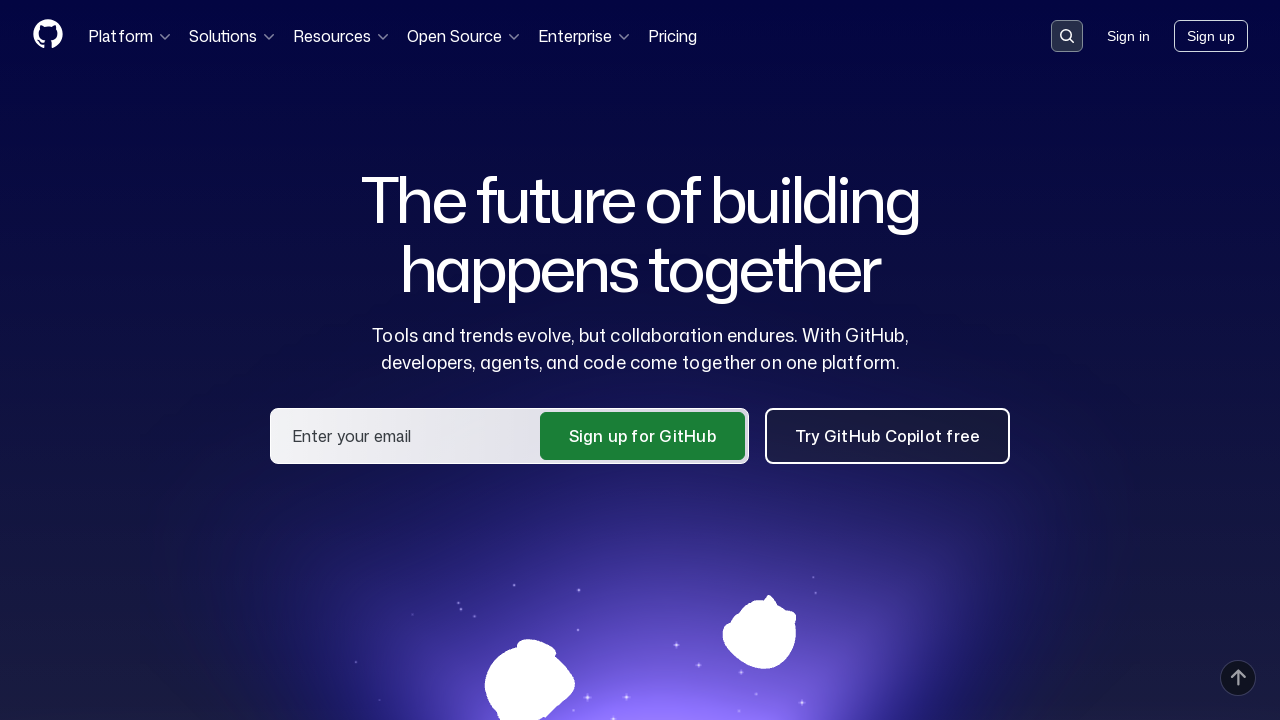